Tests dropdown selection functionality by selecting a year (2020), month (August), and day (5) from three separate dropdown menus on a test page.

Starting URL: https://testcenter.techproeducation.com/index.php?page=dropdown

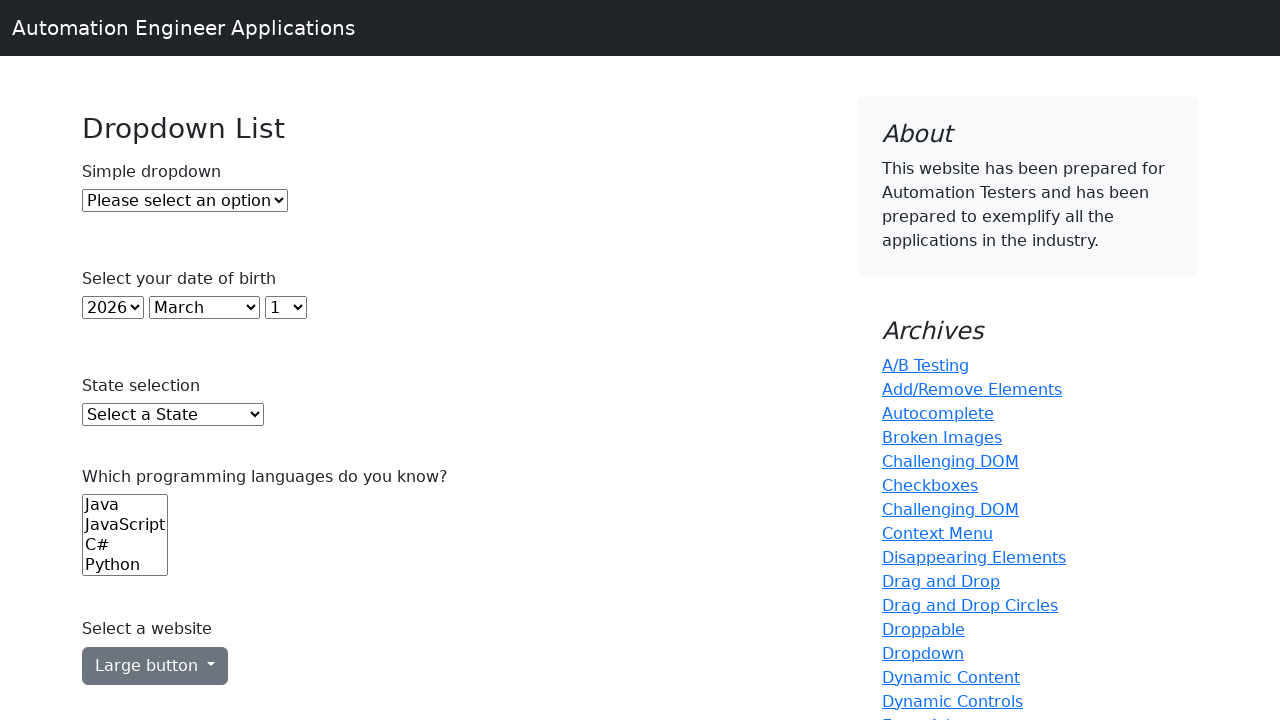

Navigated to dropdown test page
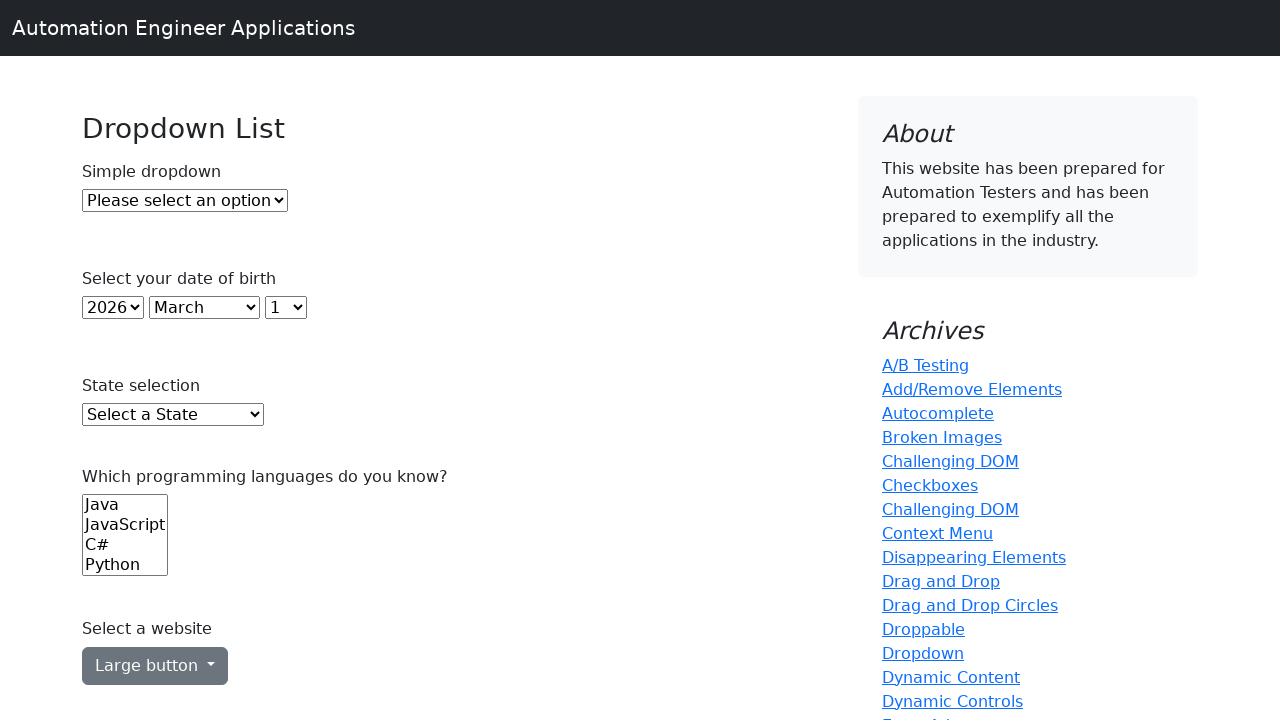

Selected year 2020 from year dropdown on select#year
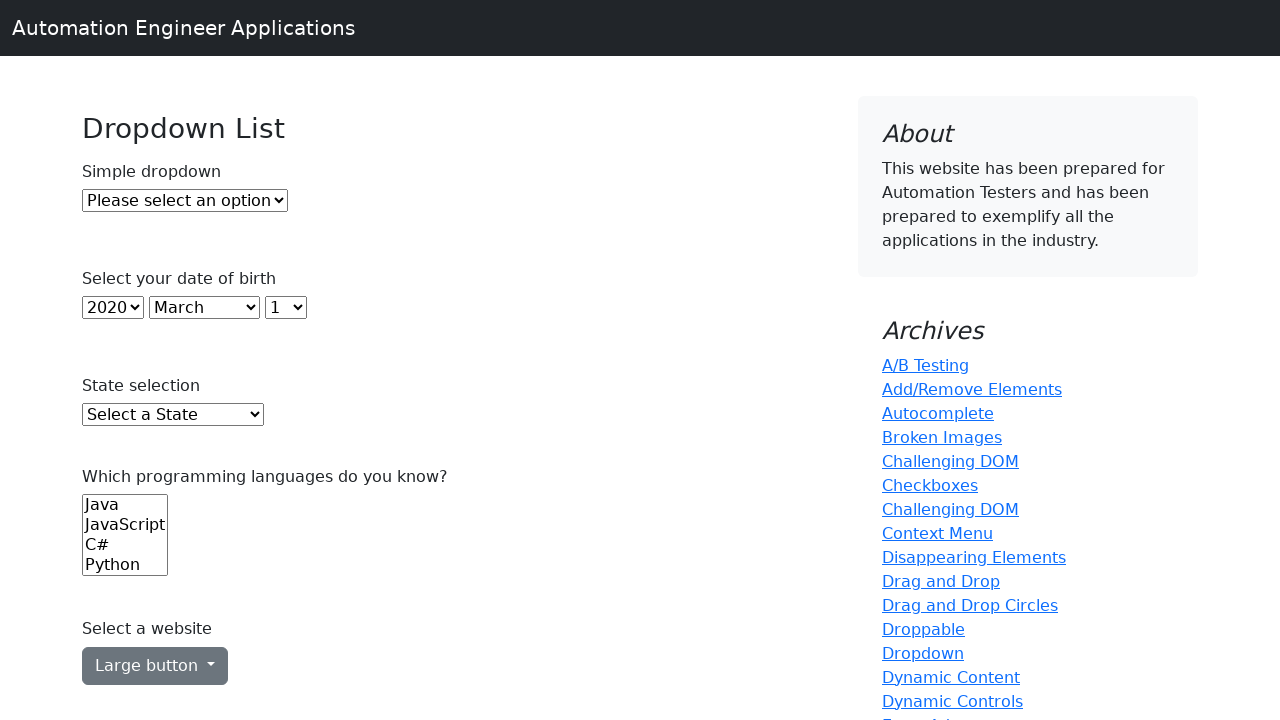

Selected August from month dropdown on select#month
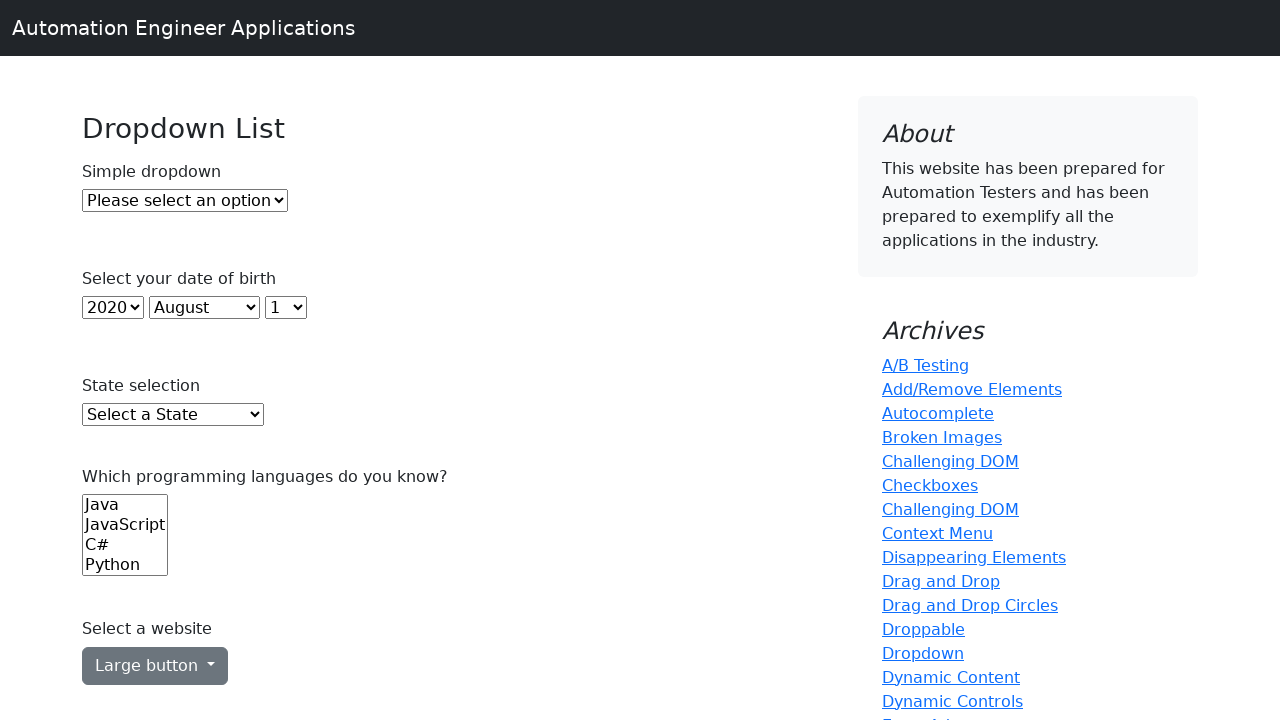

Selected day 5 from day dropdown on select#day
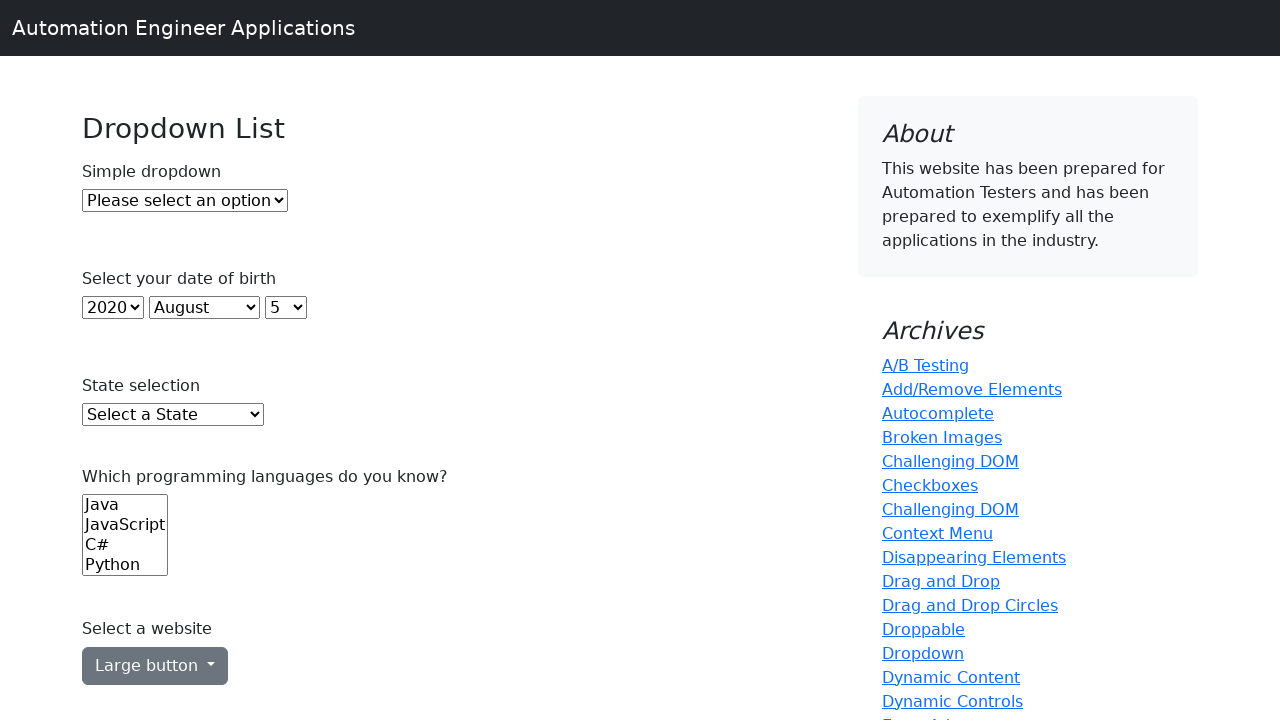

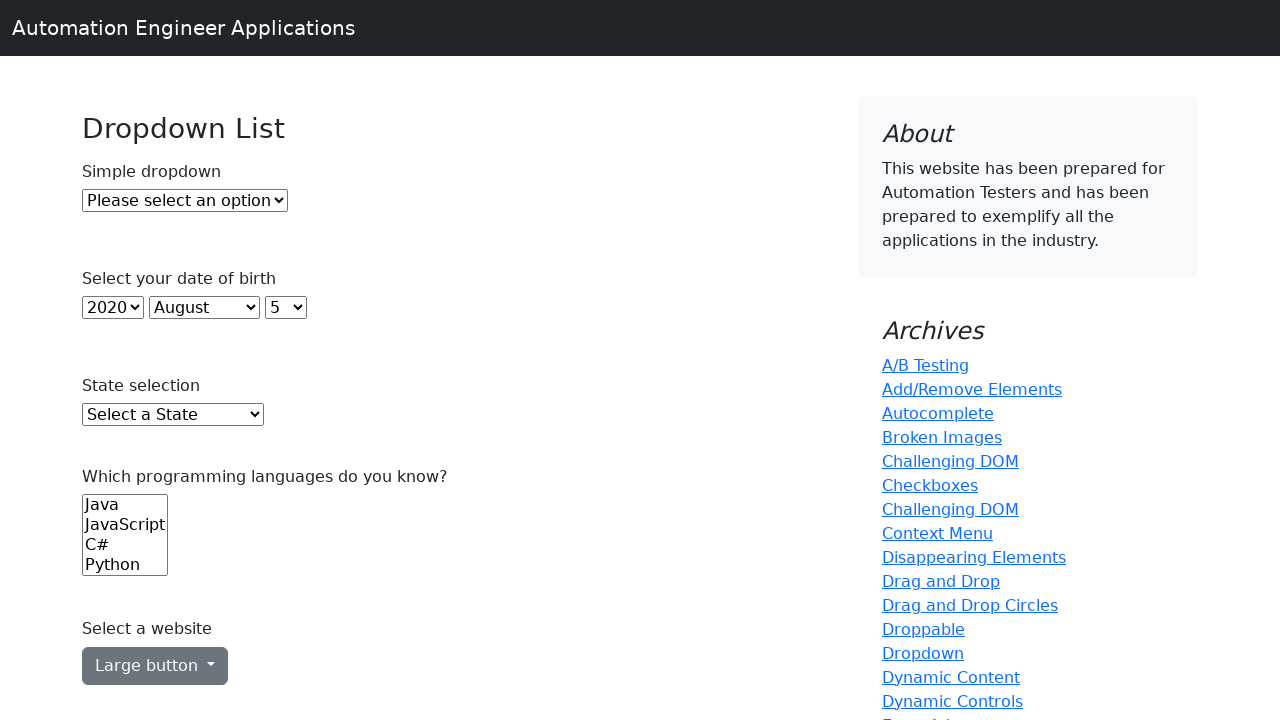